Tests custom select menu functionality by selecting a random speed option and then selecting a specific file option from dropdown menus

Starting URL: http://www.seleniumui.moderntester.pl/selectmenu.php

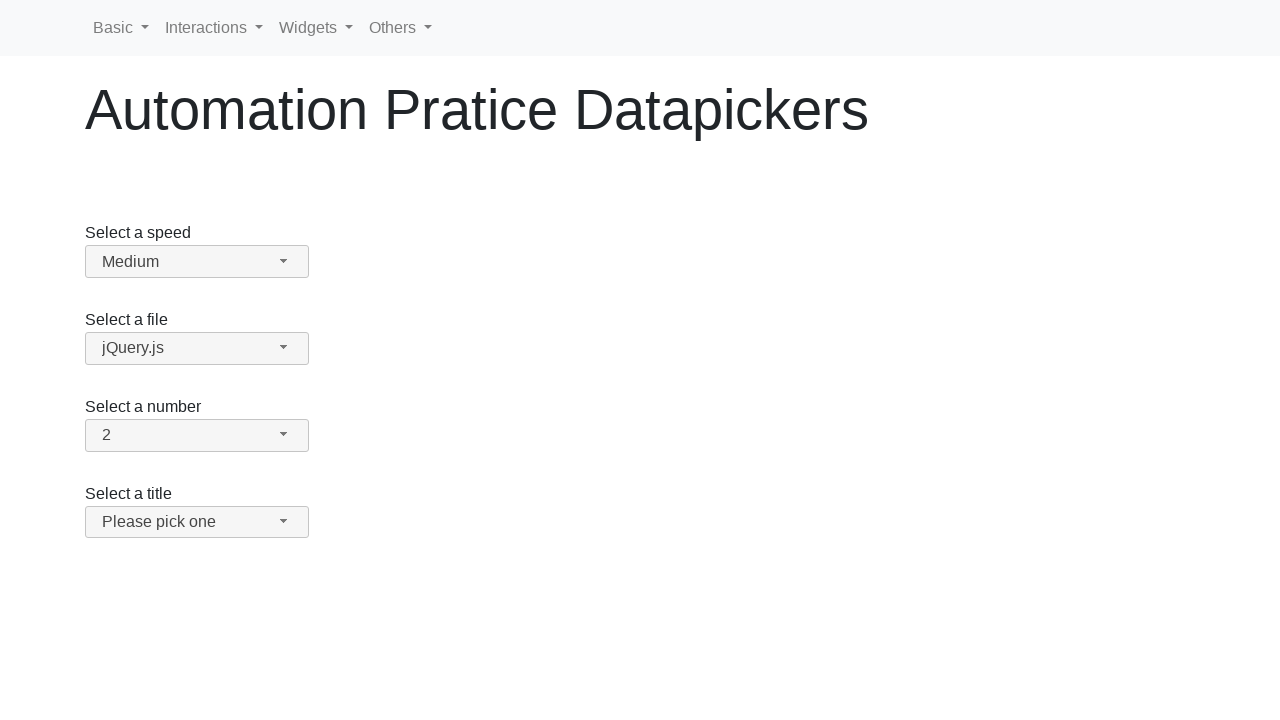

Generated random speed index: 4
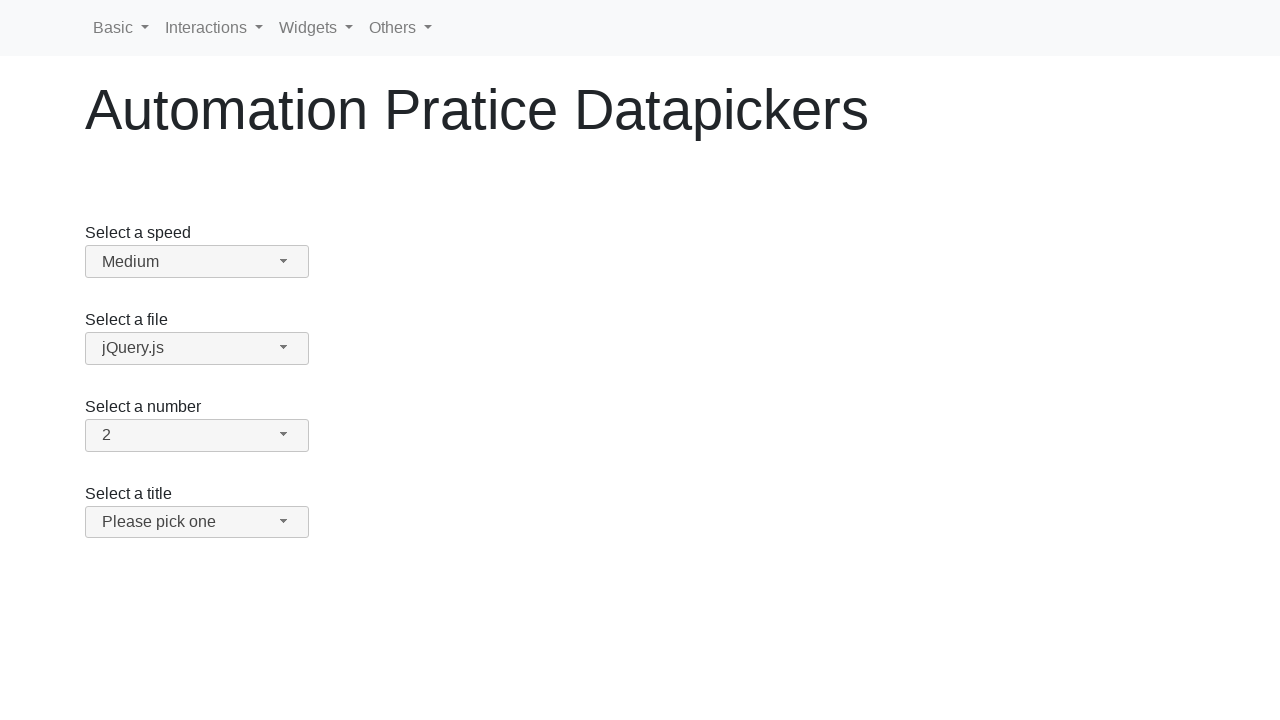

Clicked on speed dropdown button at (197, 262) on span#speed-button
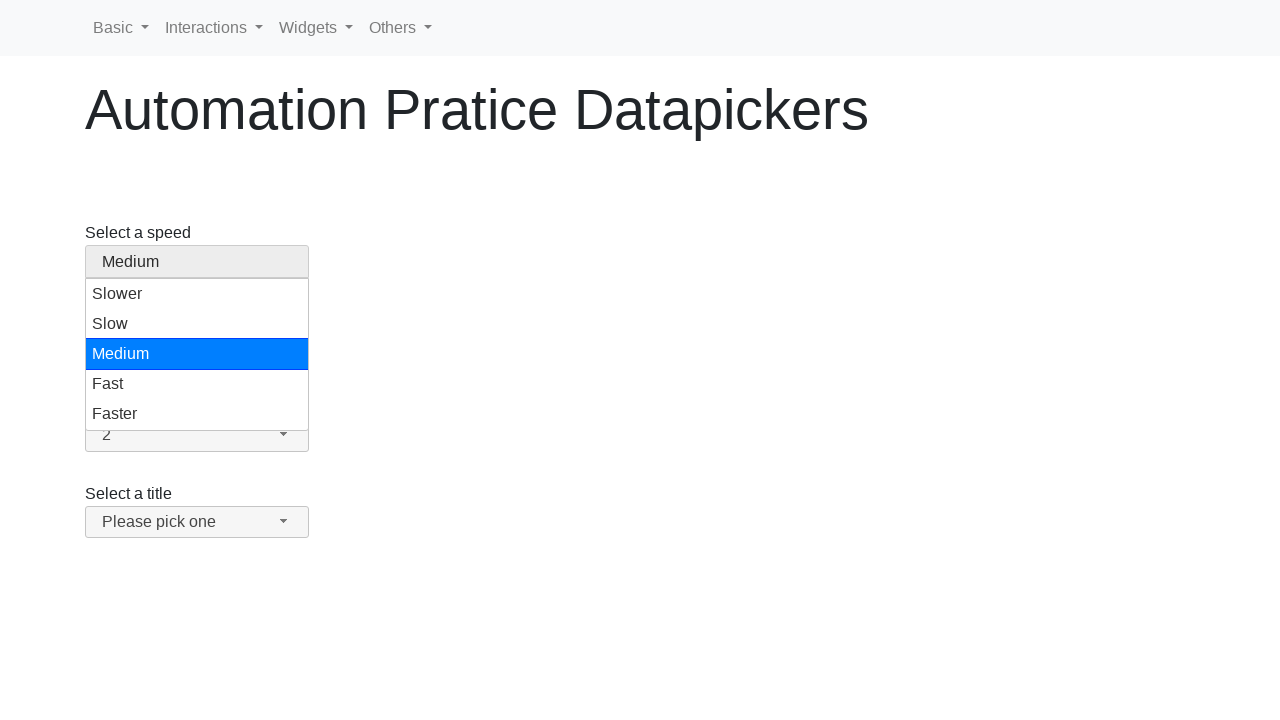

Retrieved all speed menu options
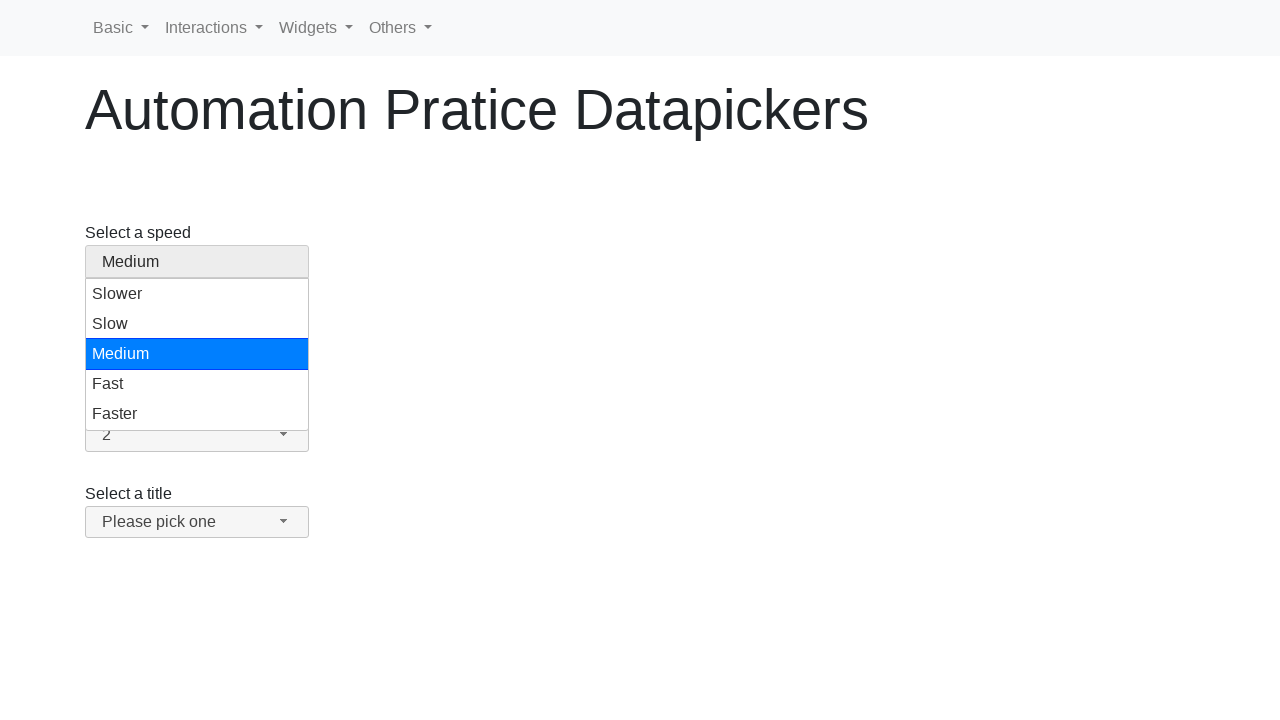

Selected random speed option at index 4 at (197, 414) on ul#speed-menu li >> nth=4
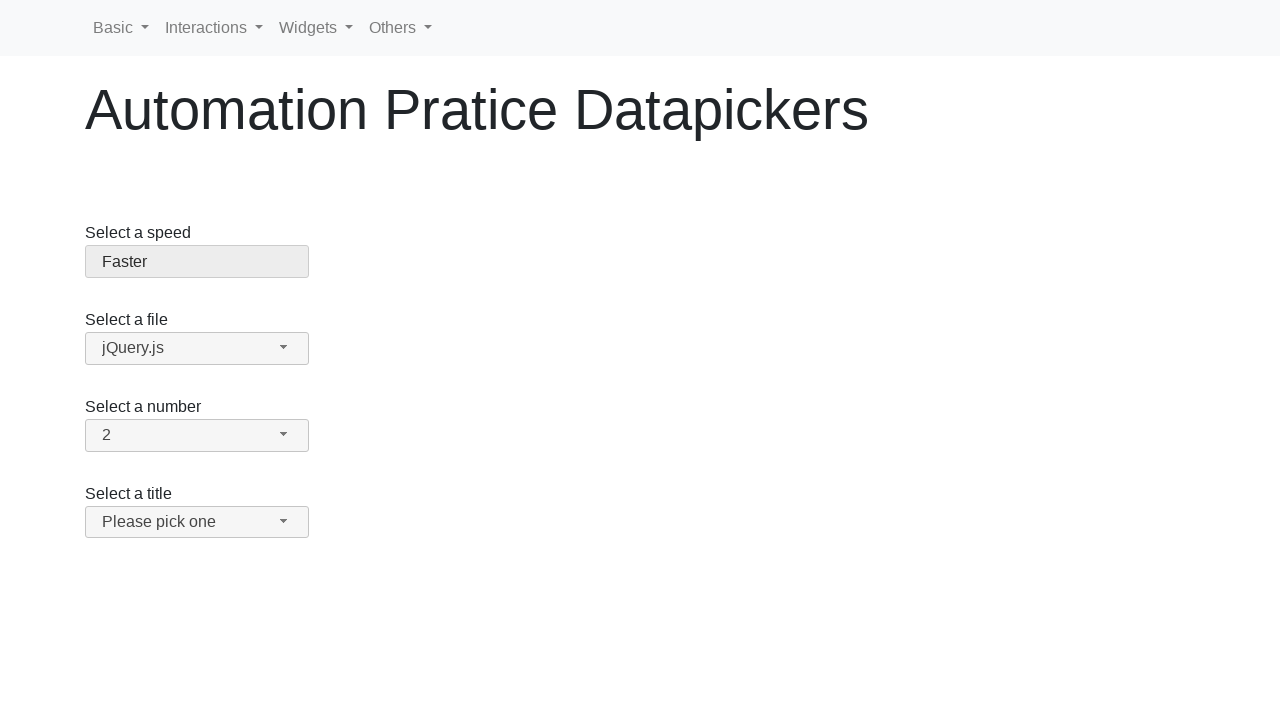

Clicked on files dropdown button at (197, 348) on span#files-button
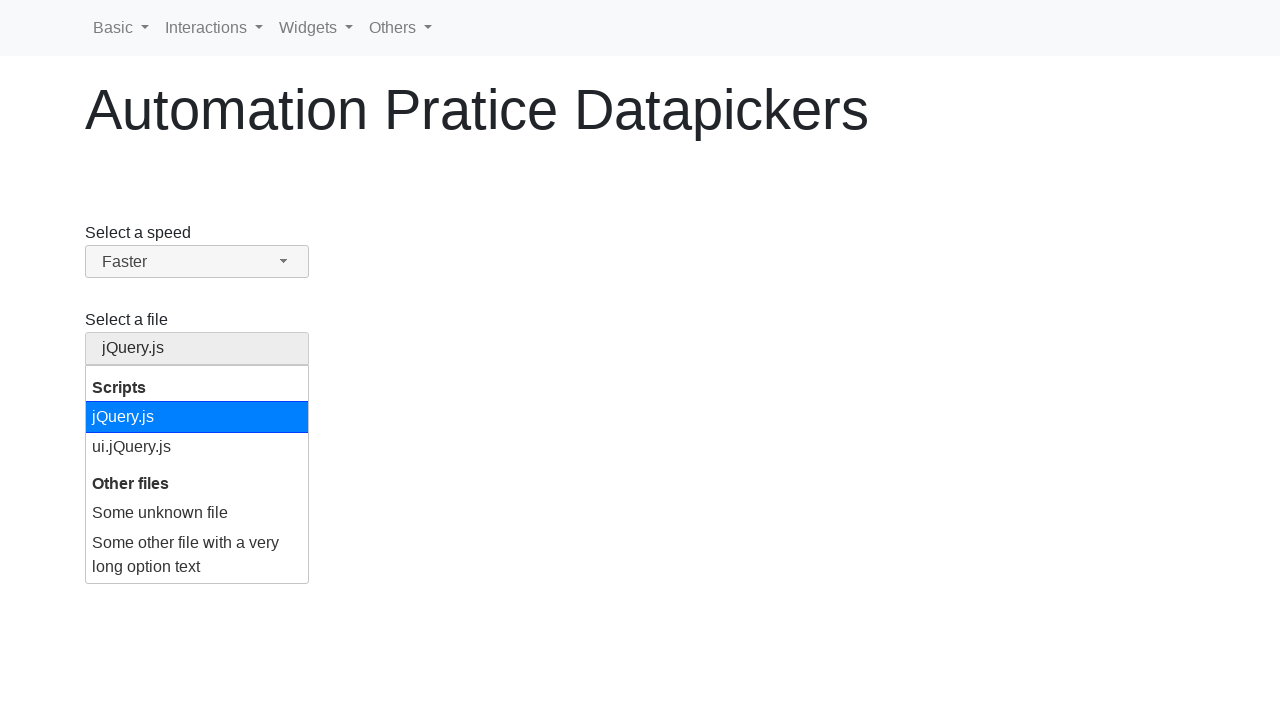

Selected file option with text 'Some unknown file' at (197, 513) on ul#files-menu li div >> internal:has-text="Some unknown file"i
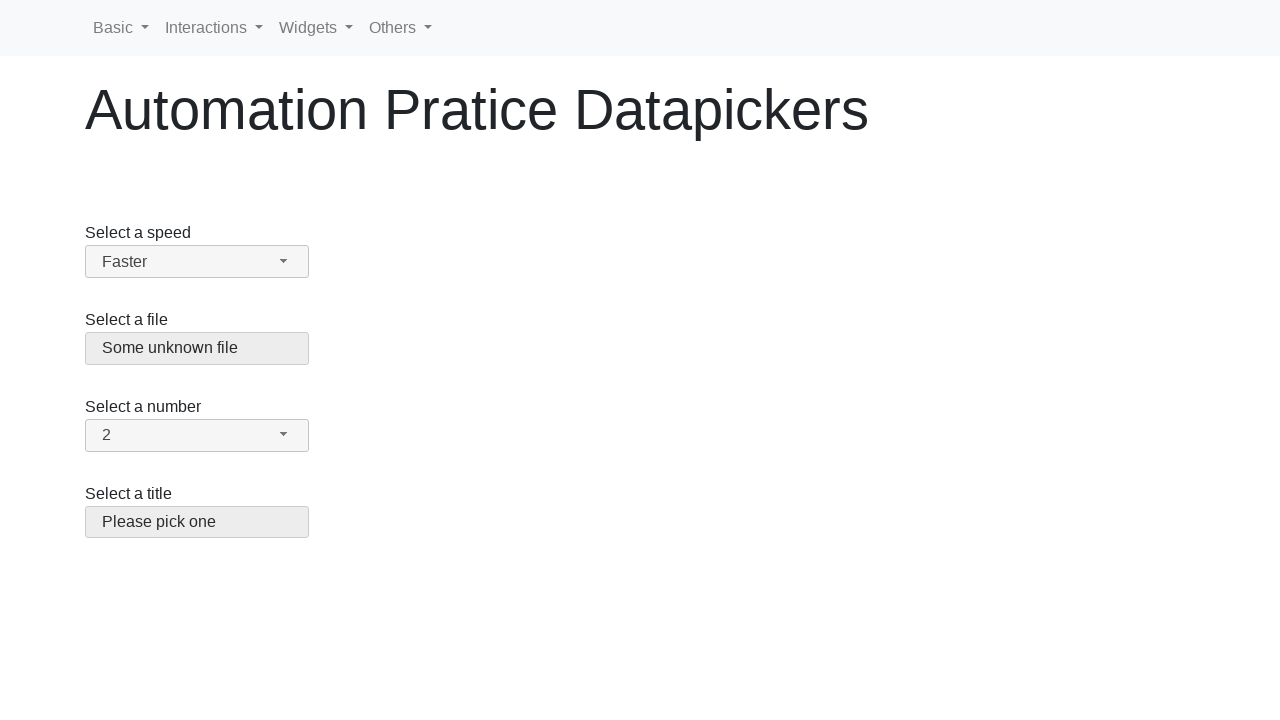

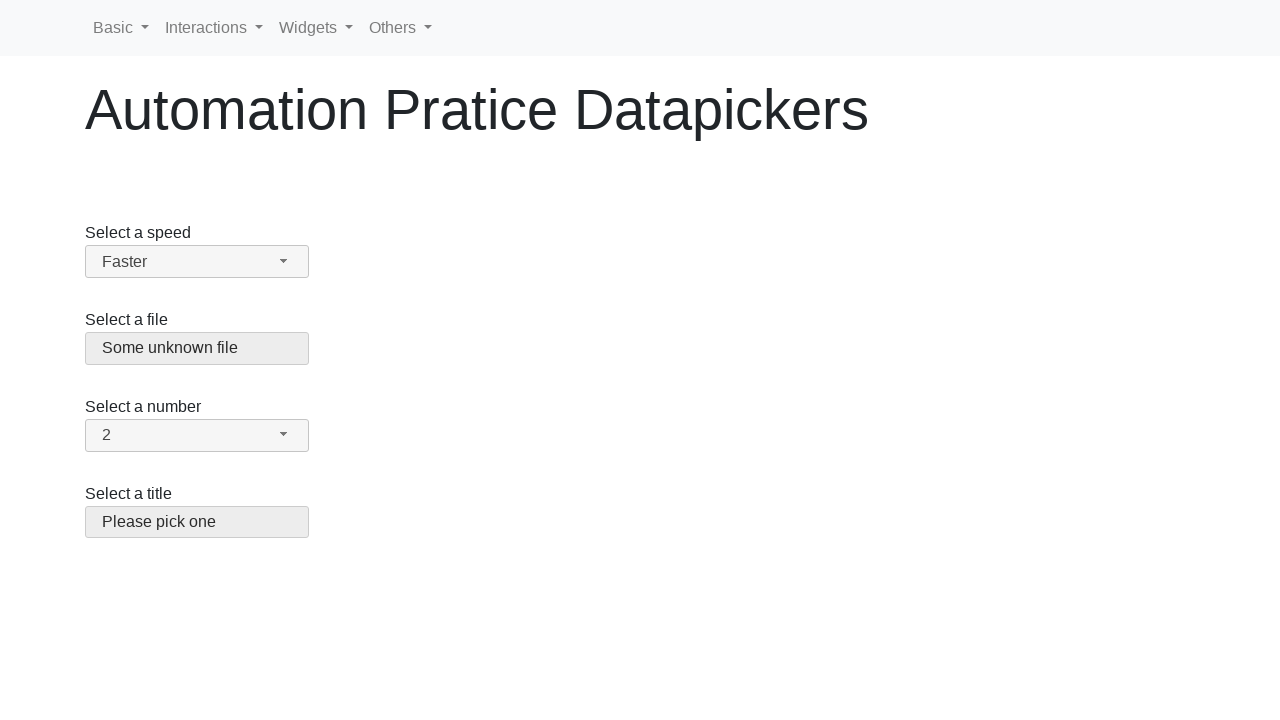